Navigates to the Elements page and clicks on Text Box menu item, then verifies the page title contains "Text Box"

Starting URL: https://demoqa.com

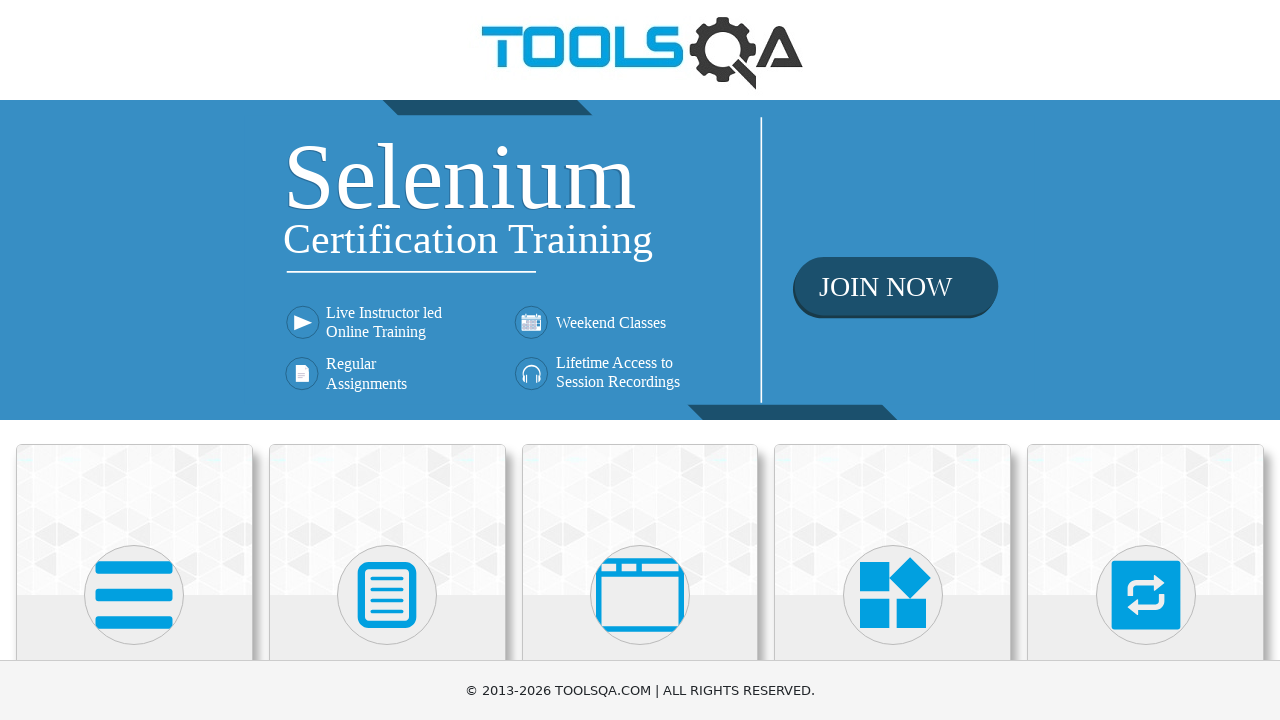

Navigated to https://demoqa.com
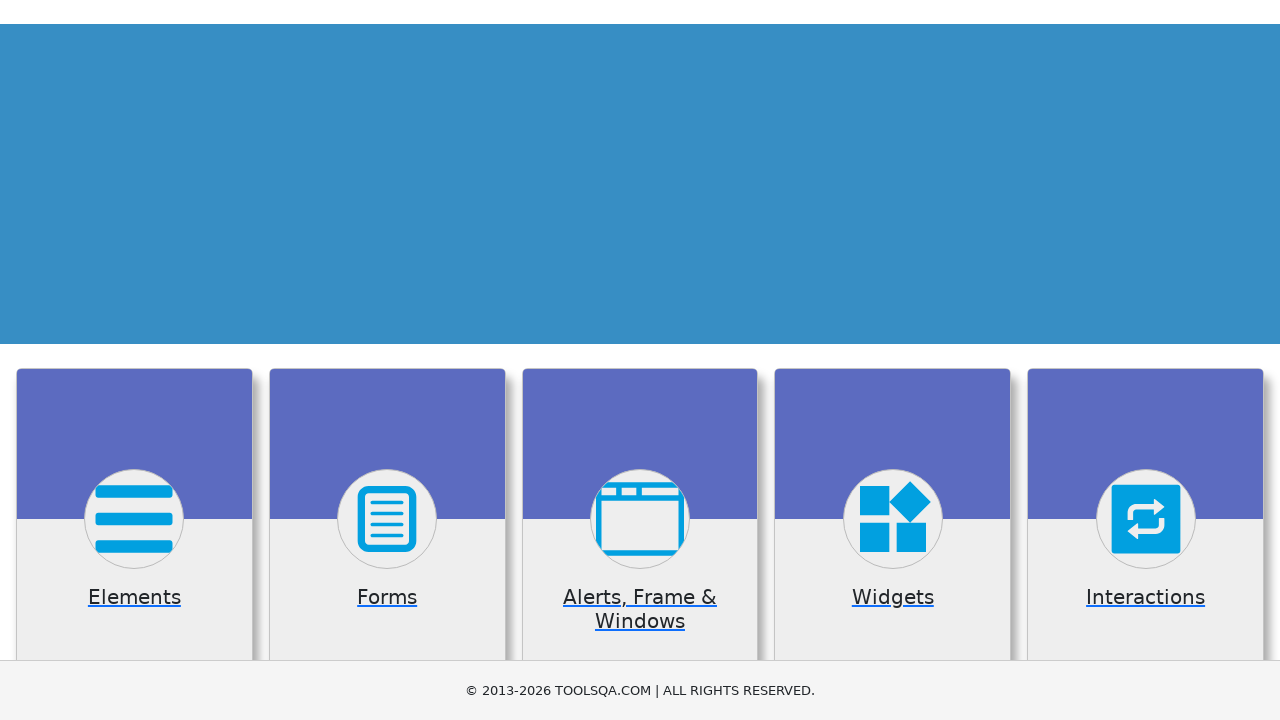

Clicked on Elements card on homepage at (134, 360) on text=Elements
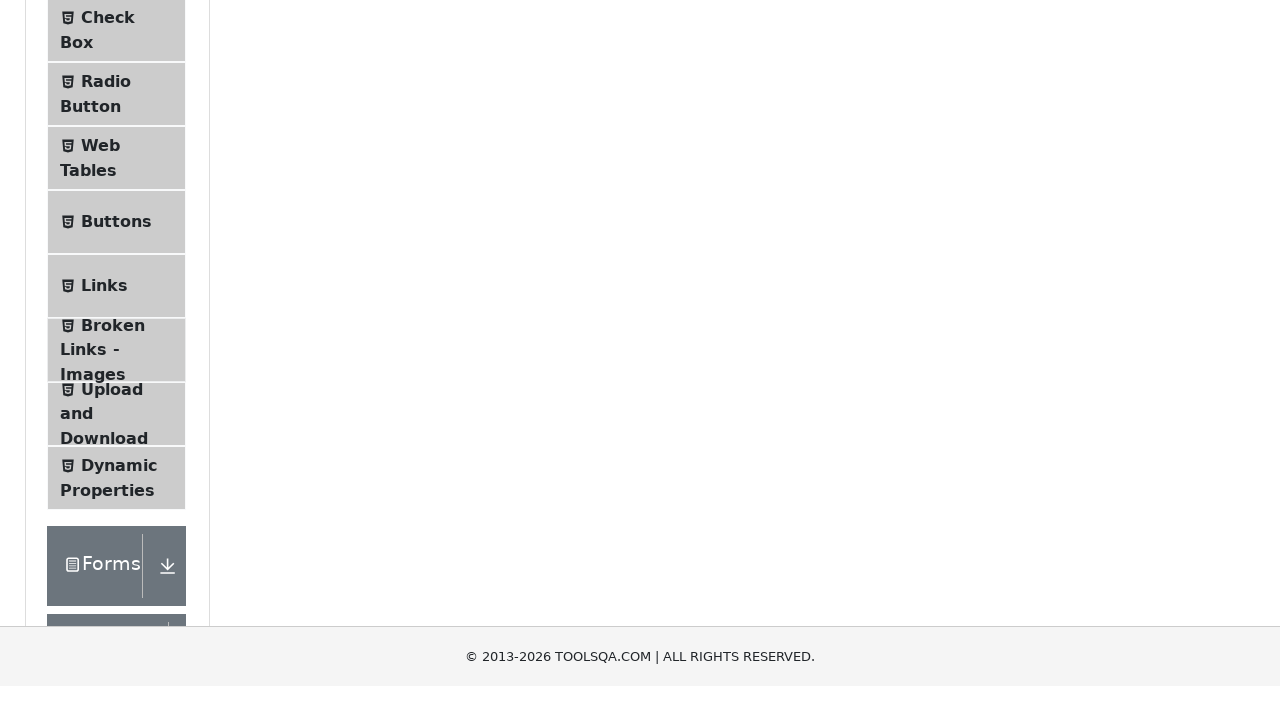

Clicked on Text Box menu item in the left sidebar at (119, 261) on text=Text Box
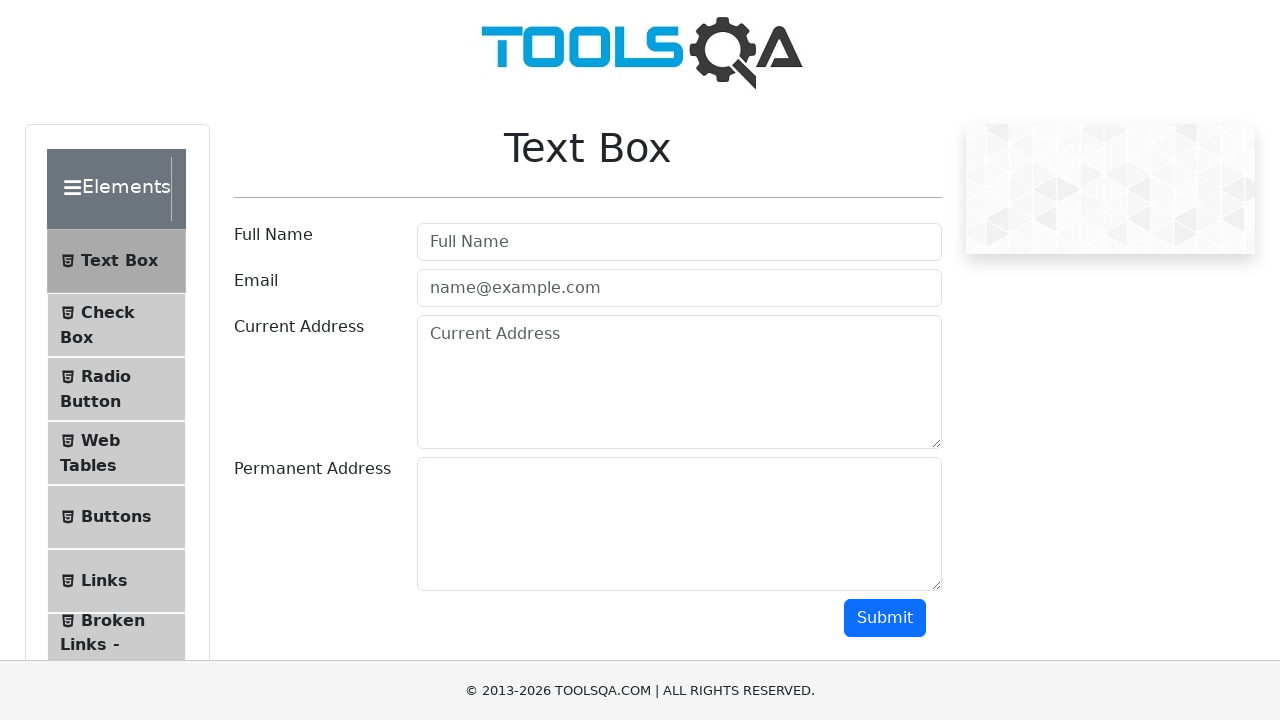

Verified the page title contains 'Text Box'
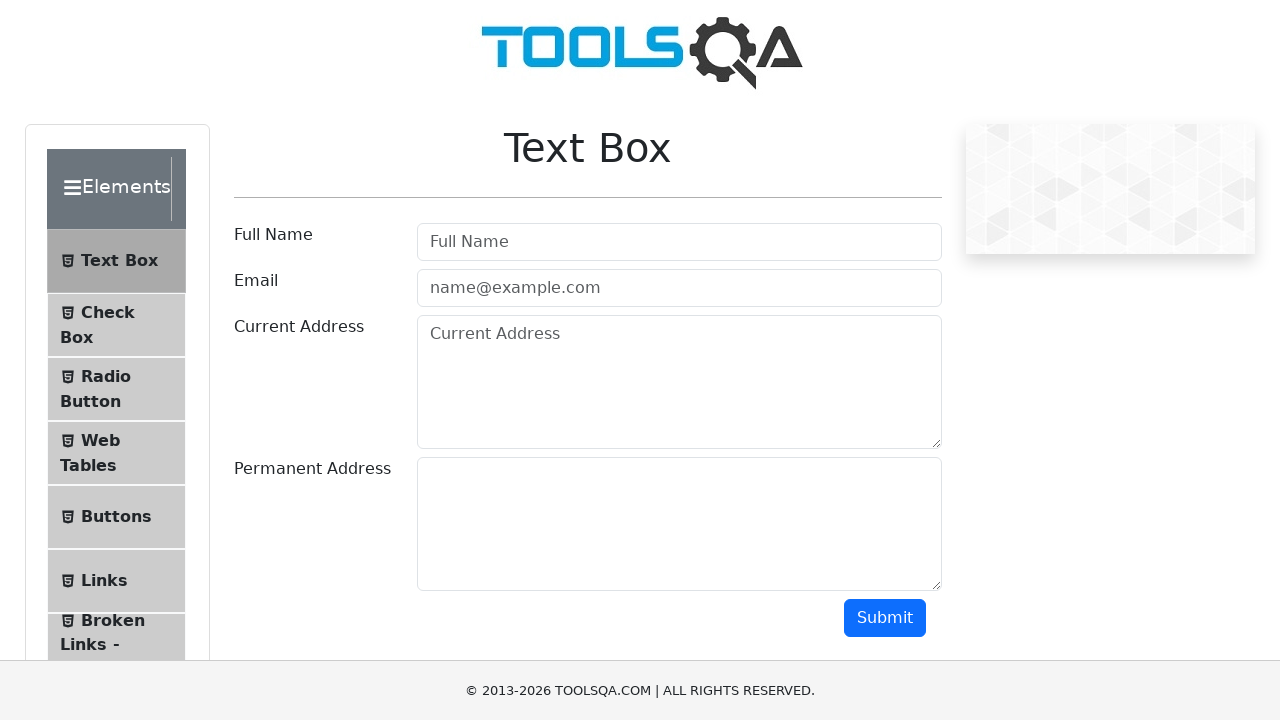

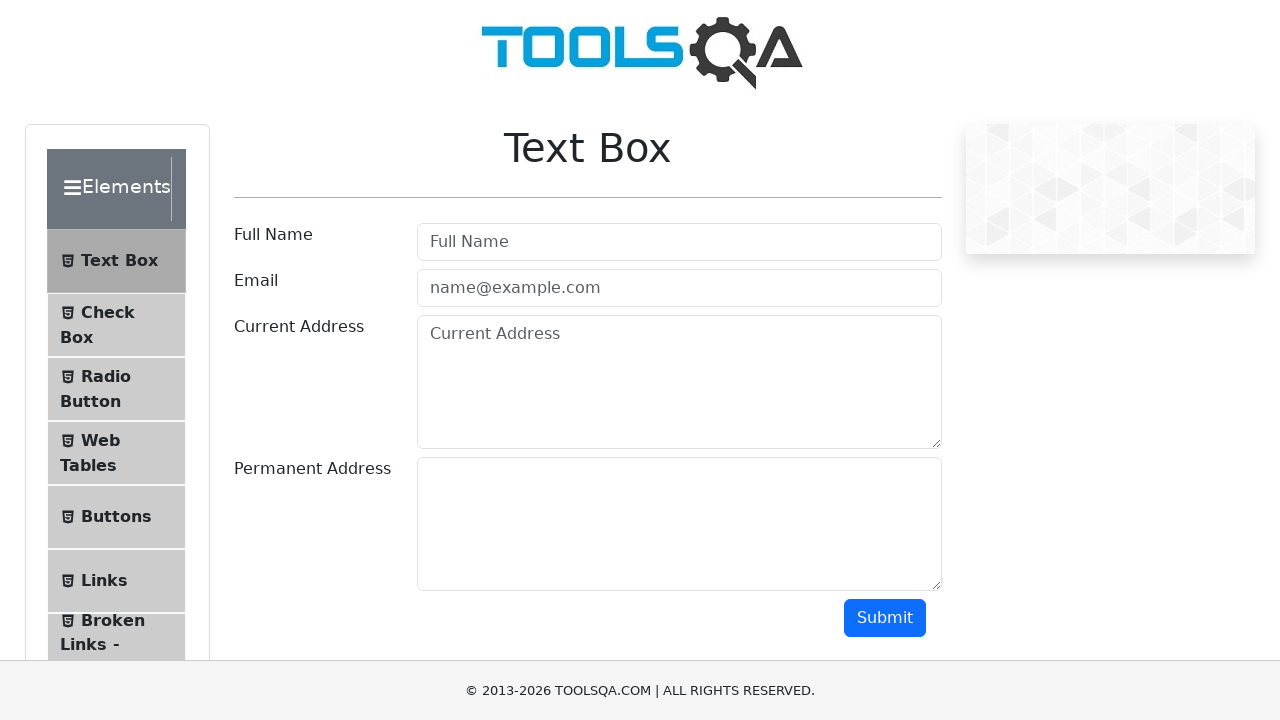